Tests browser window handling by clicking a link that opens a new window, switching to that new window to verify its content contains "New Window", then switching back to the main window.

Starting URL: https://the-internet.herokuapp.com/windows

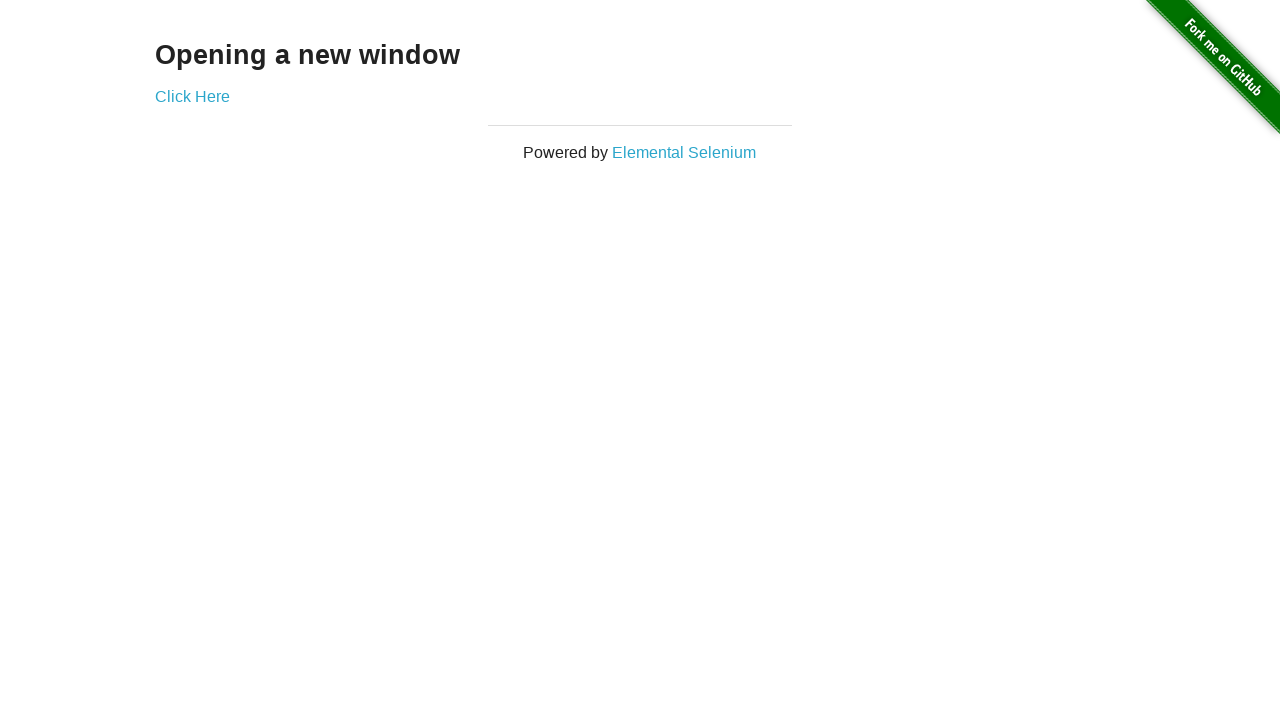

Clicked 'Click Here' link to open new window at (192, 96) on text=Click Here
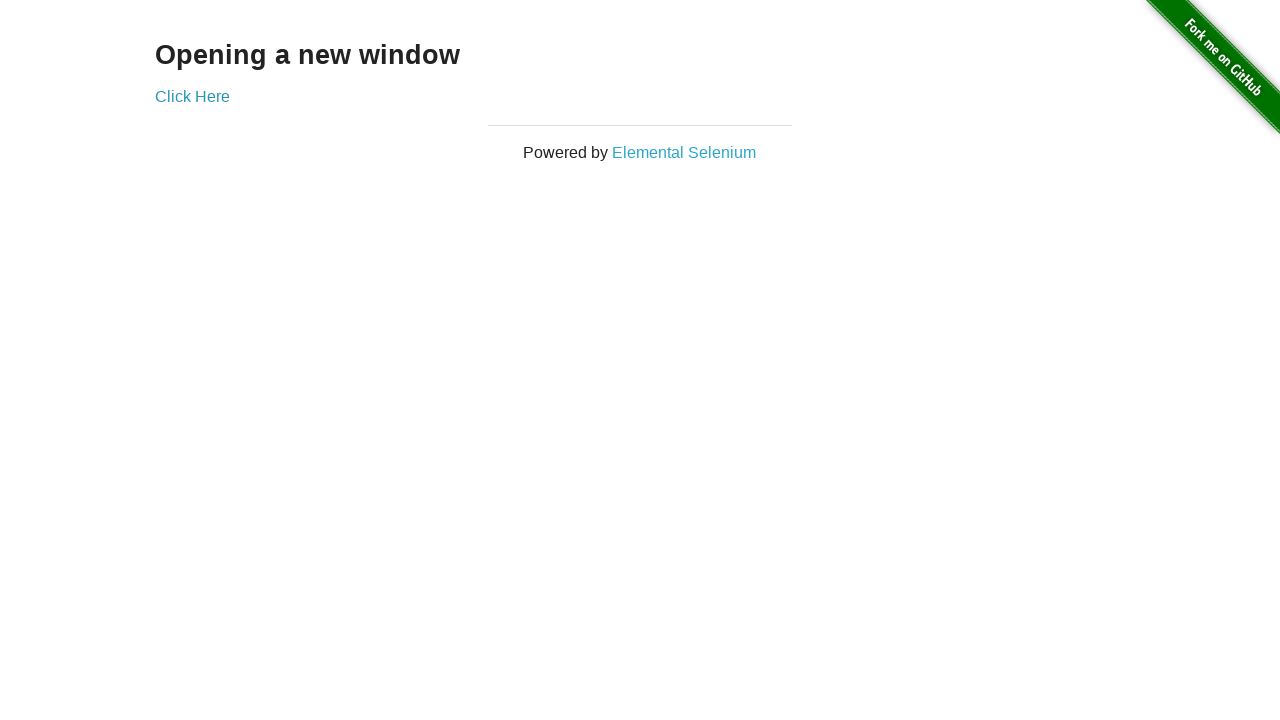

Captured new window page object
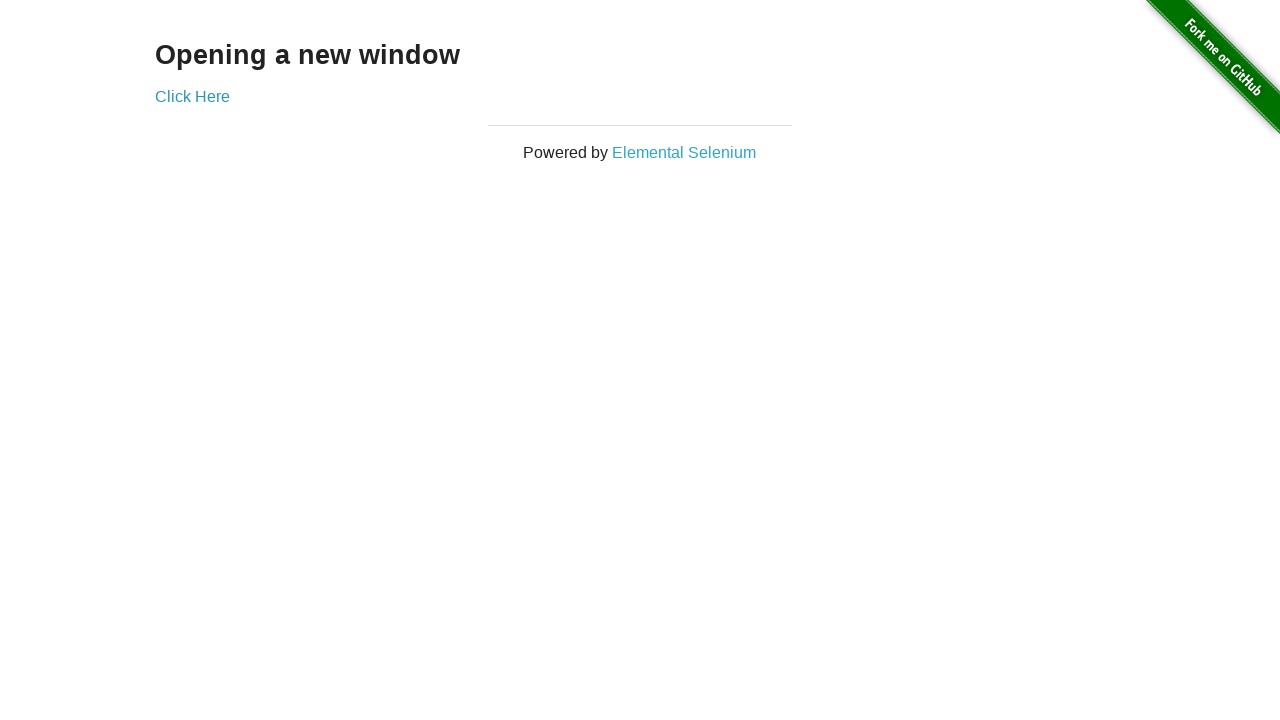

New window loaded completely
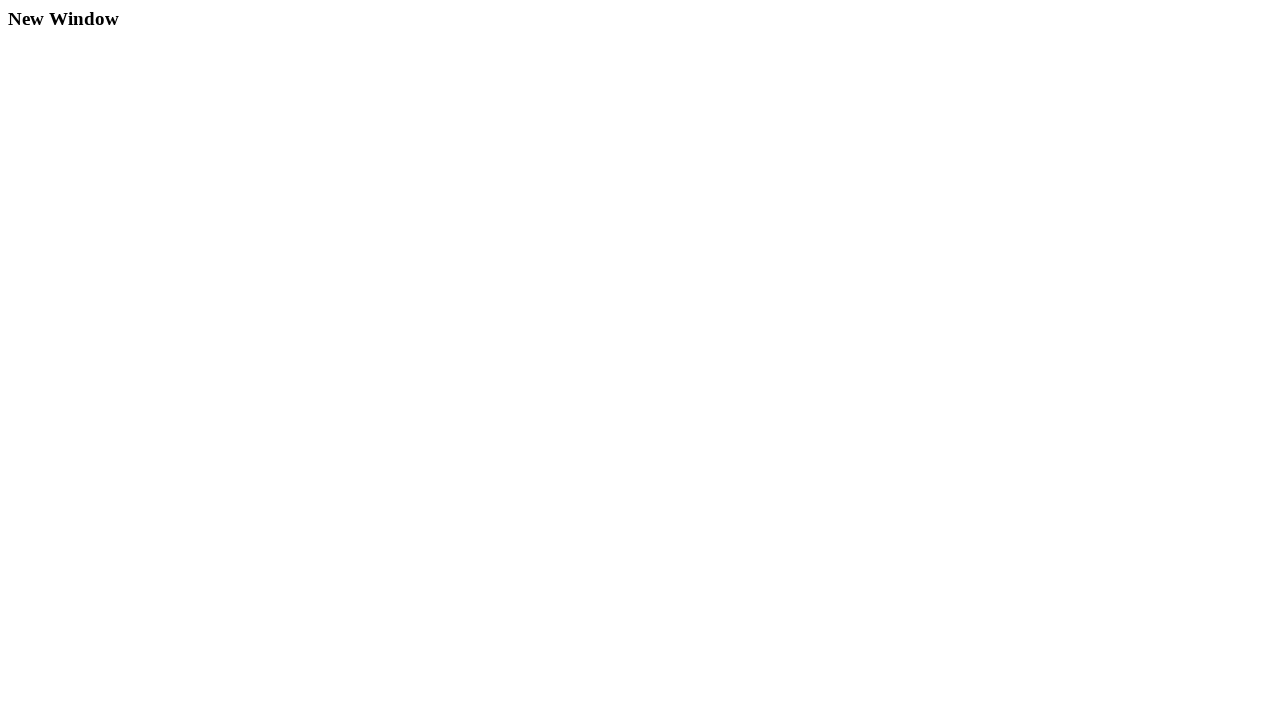

Verified 'New Window' text is present in new window
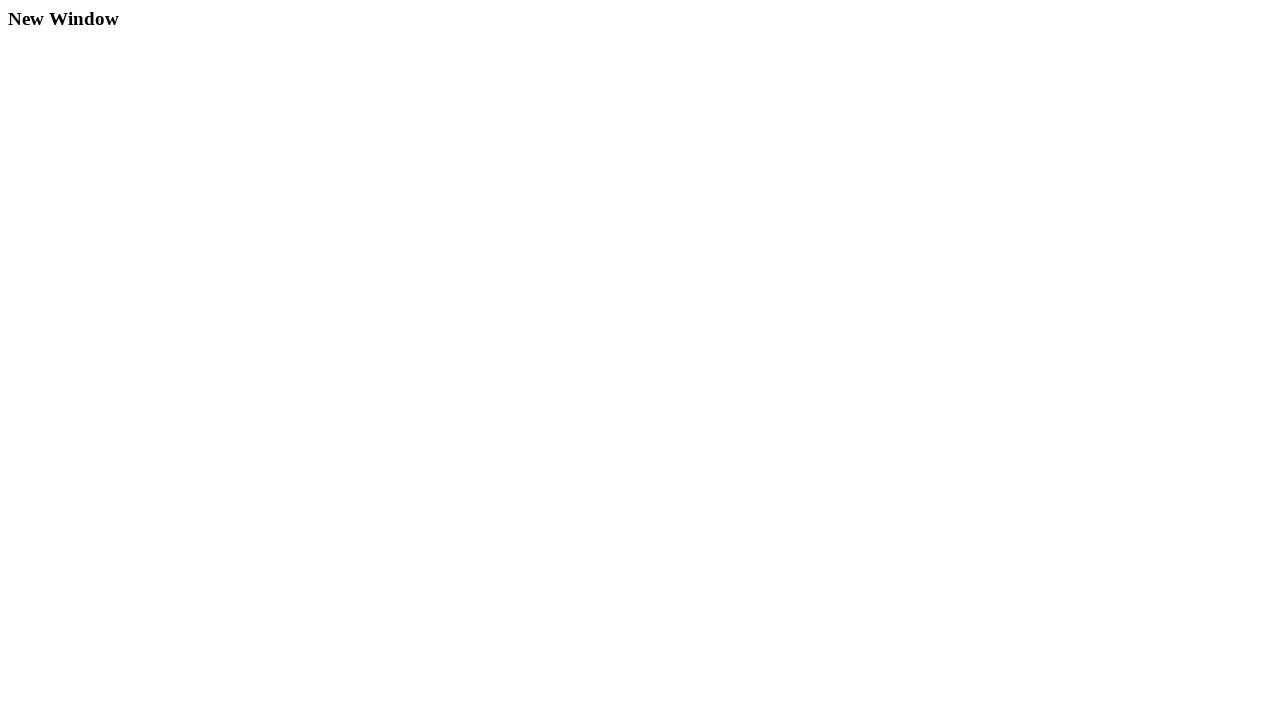

Switched focus back to main window
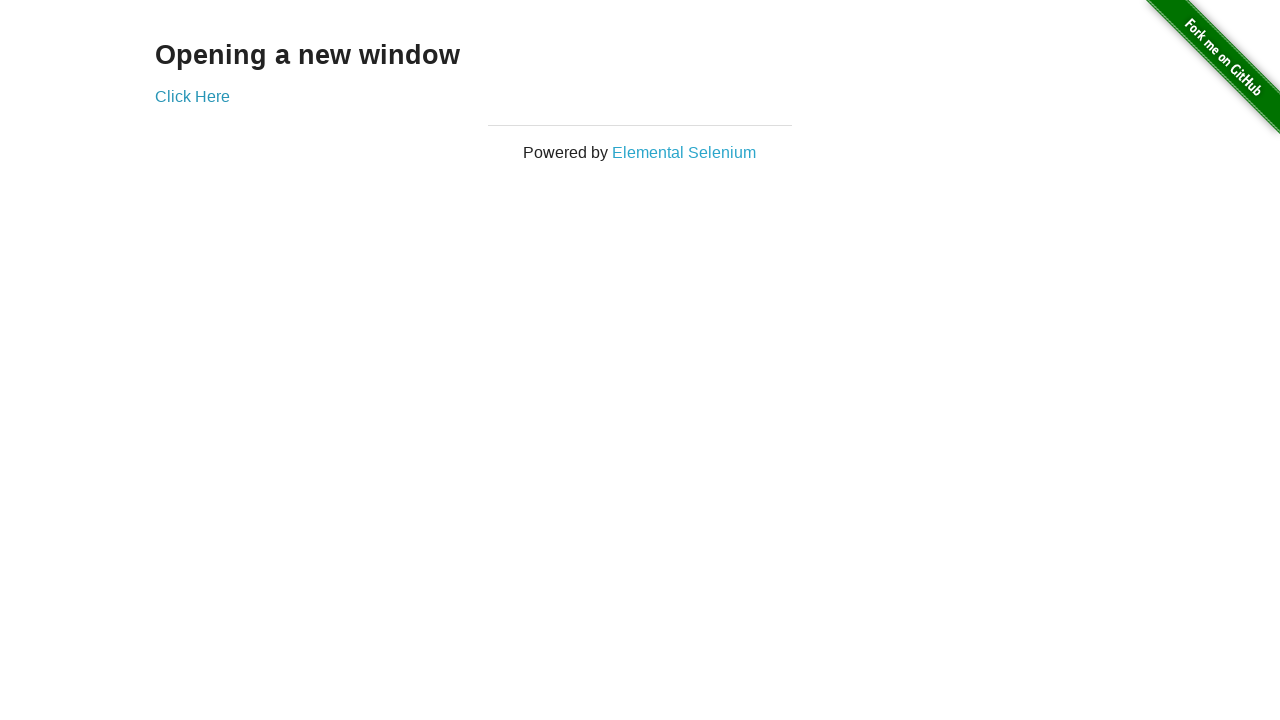

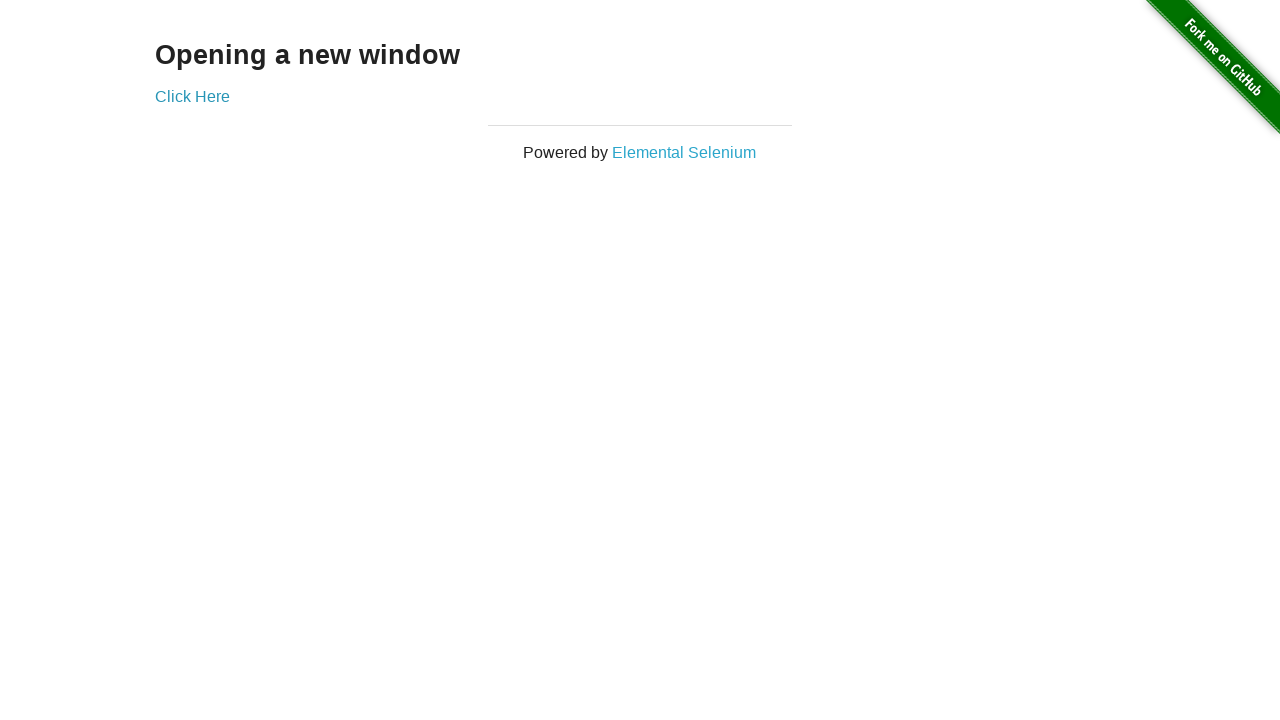